Tests double-click functionality on a button and verifies the success message appears

Starting URL: https://demoqa.com/buttons

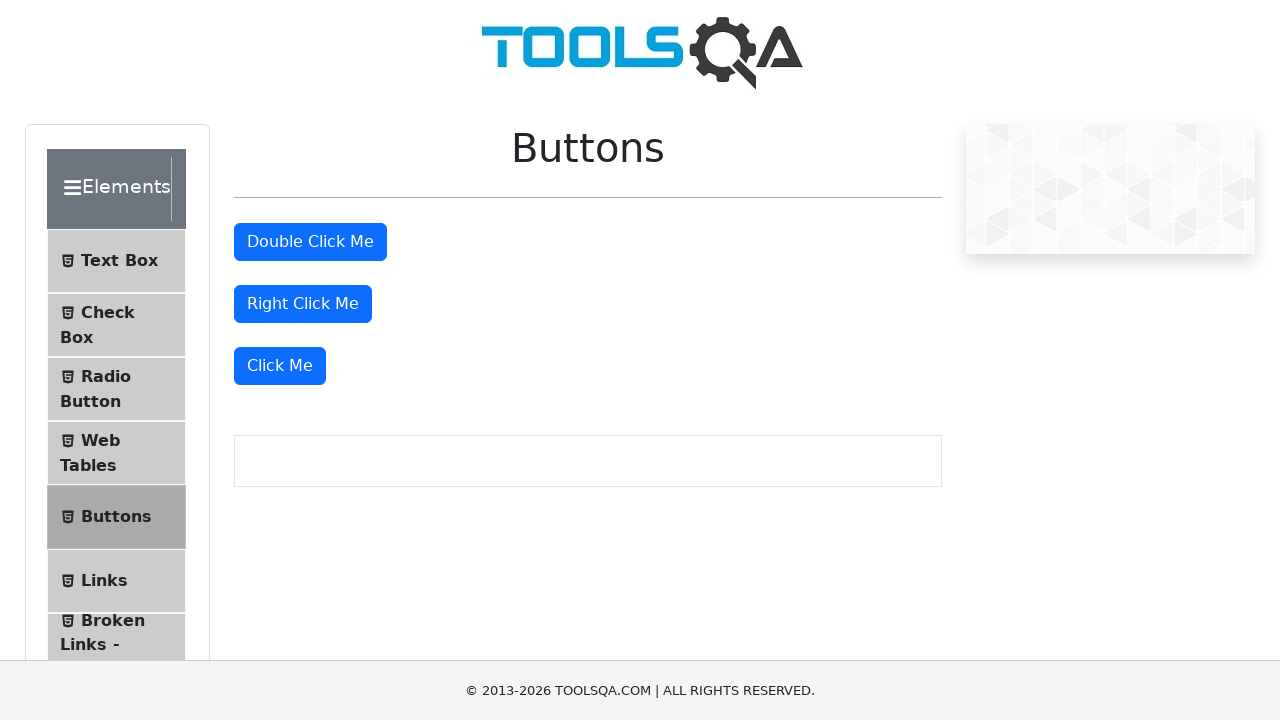

Located the double click button element
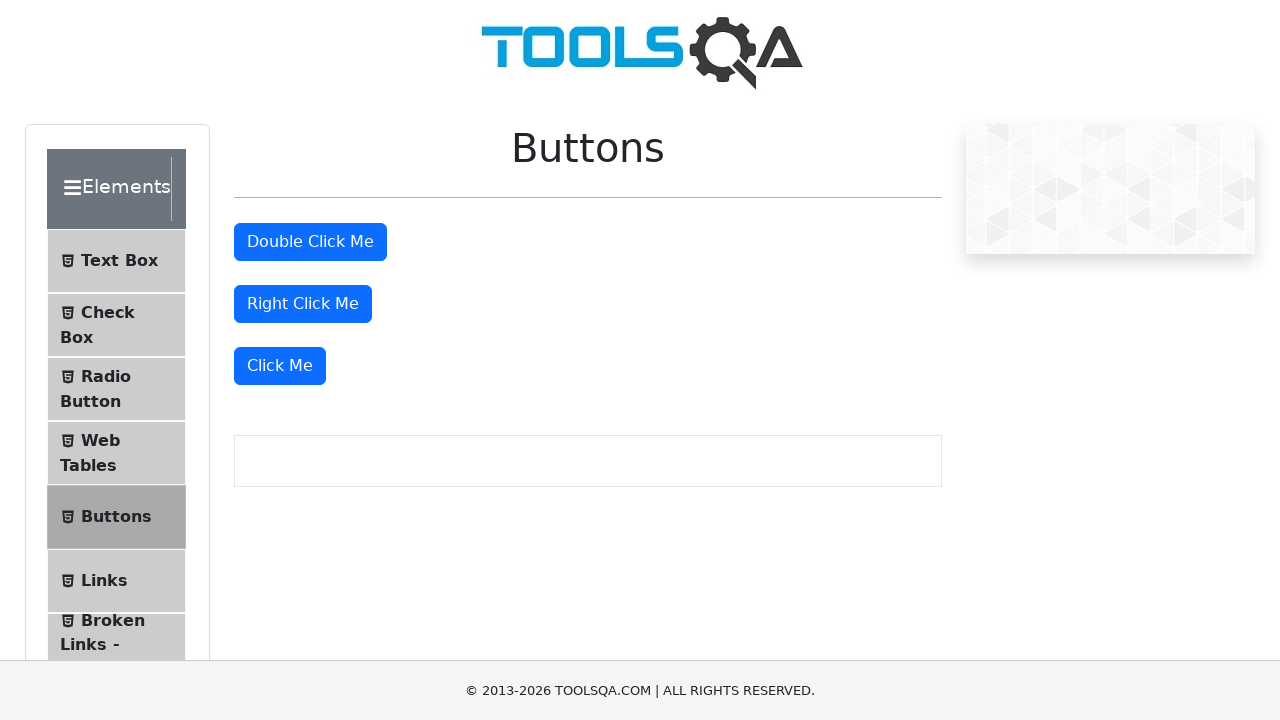

Scrolled double click button into view
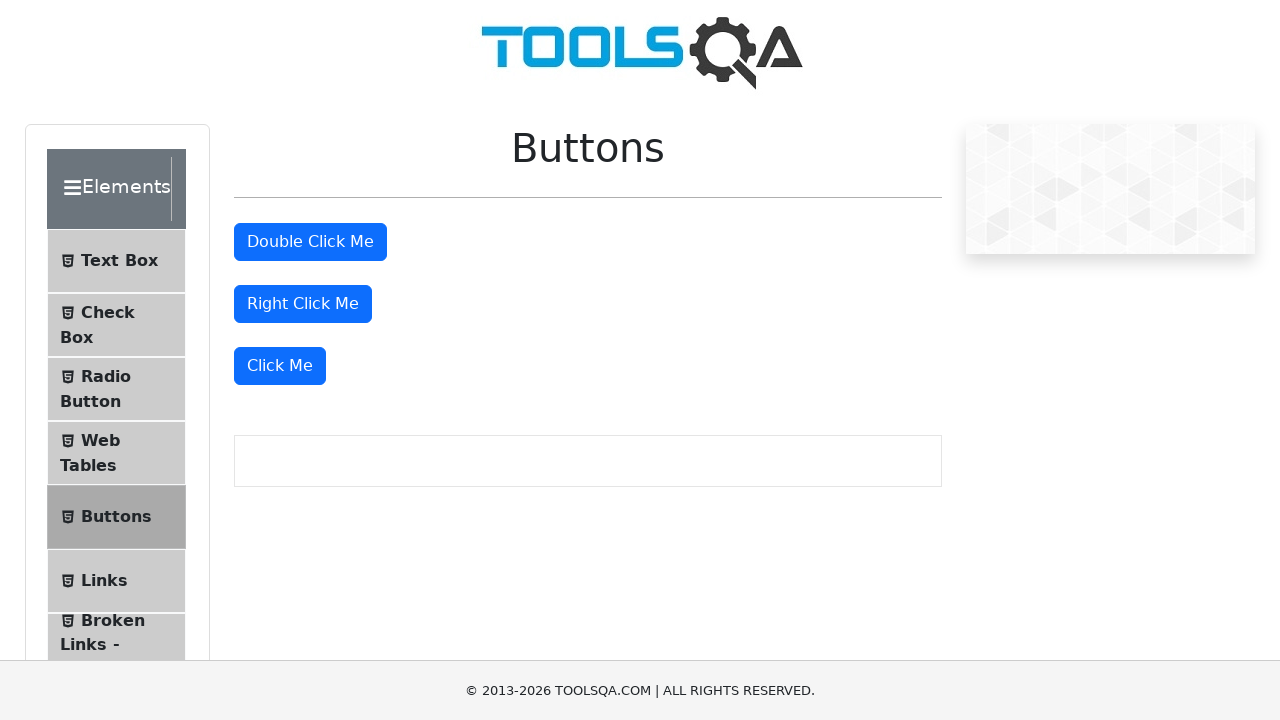

Double-clicked the button at (310, 242) on #doubleClickBtn
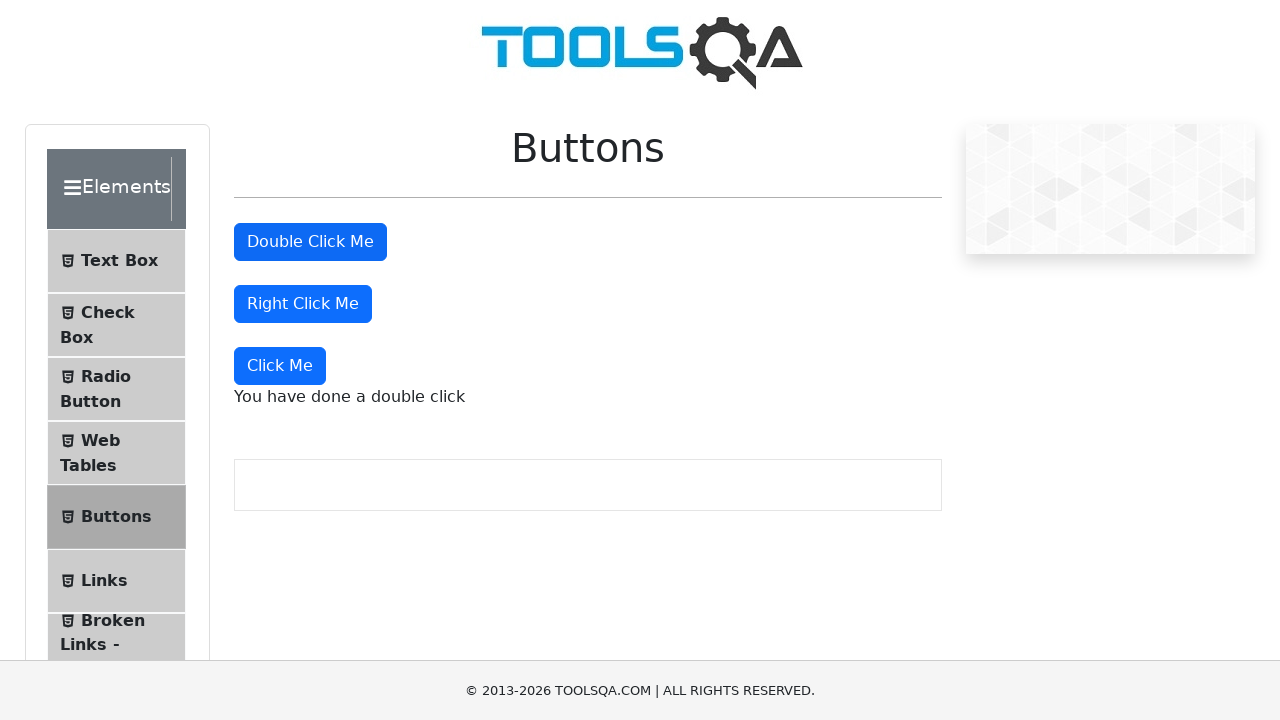

Located the double click message element
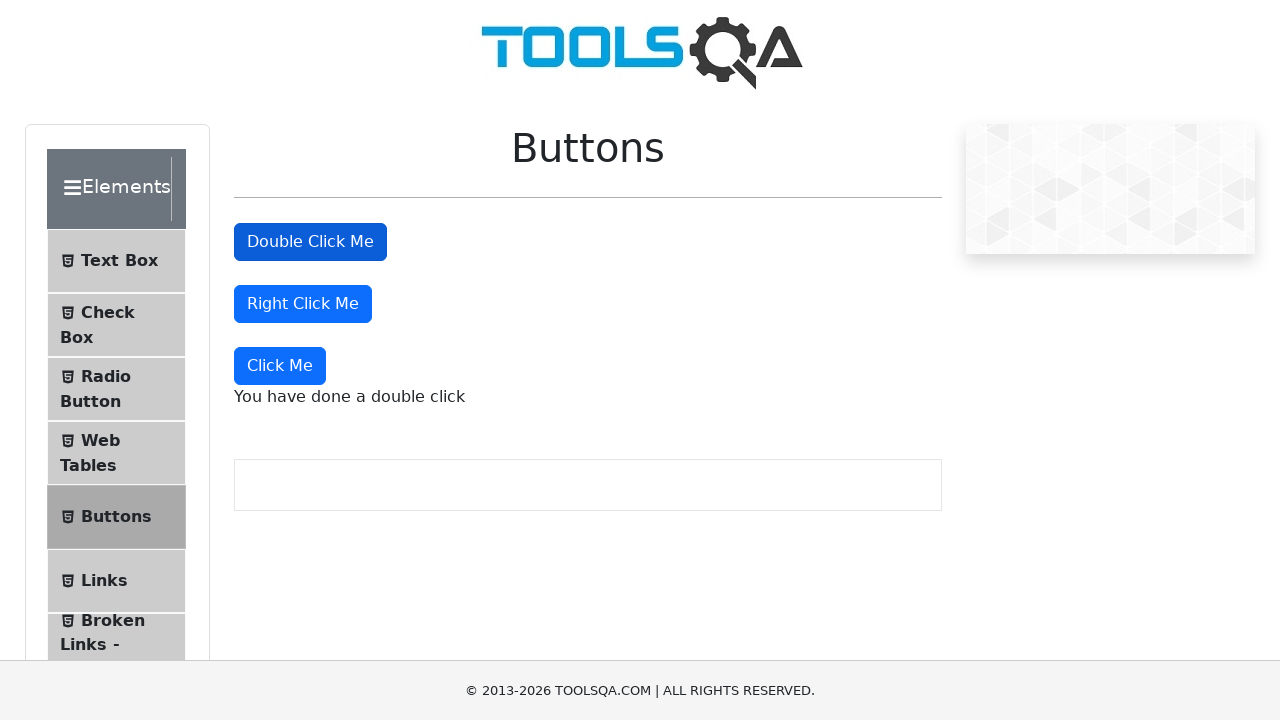

Success message appeared after double-click
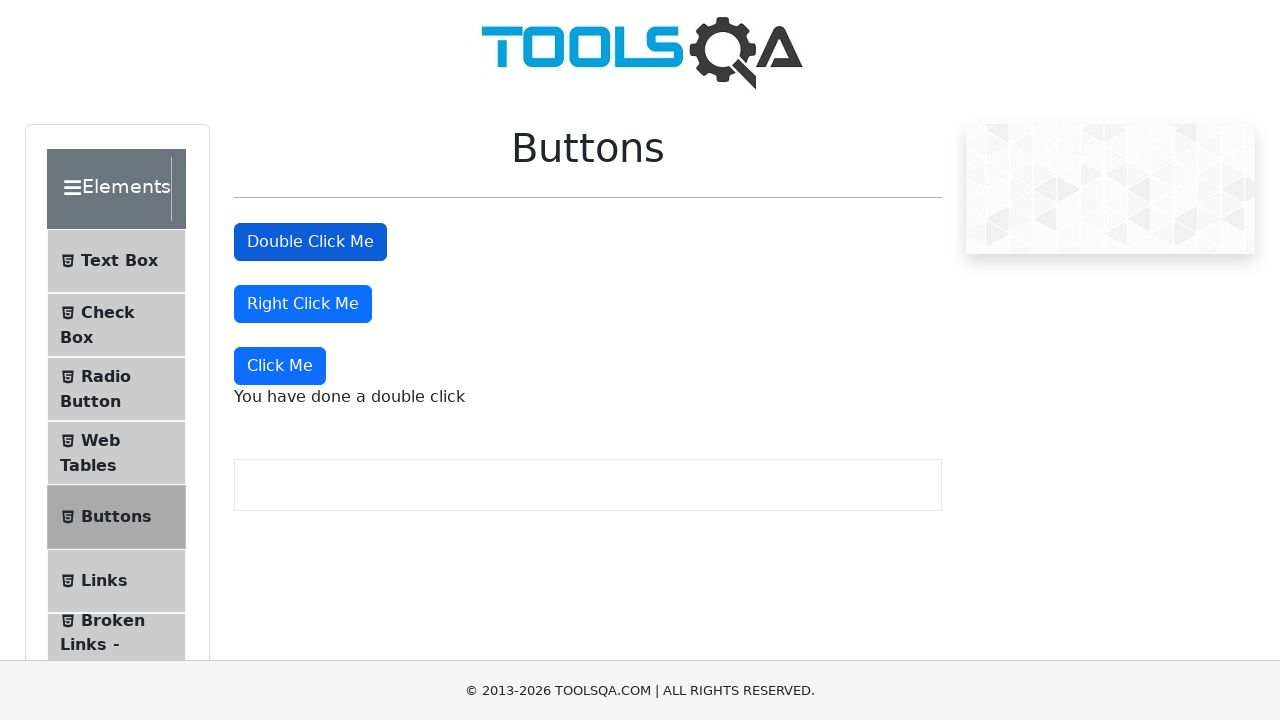

Verified success message text is 'You have done a double click'
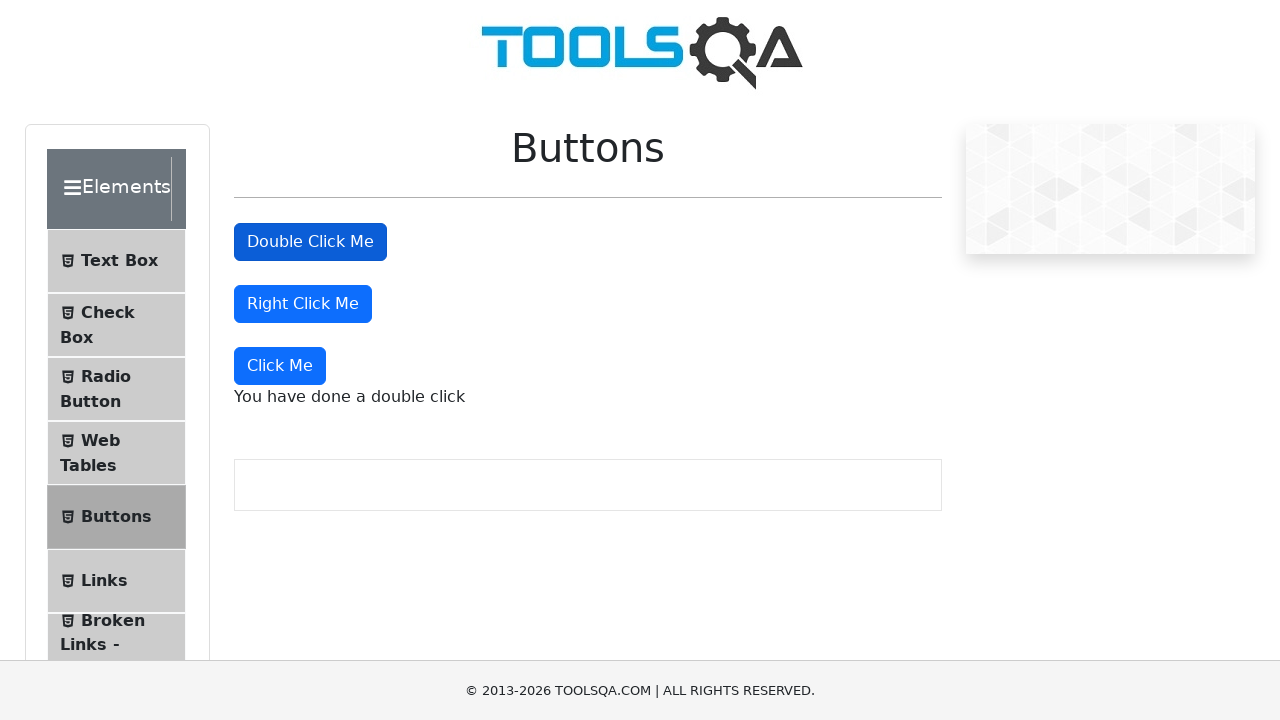

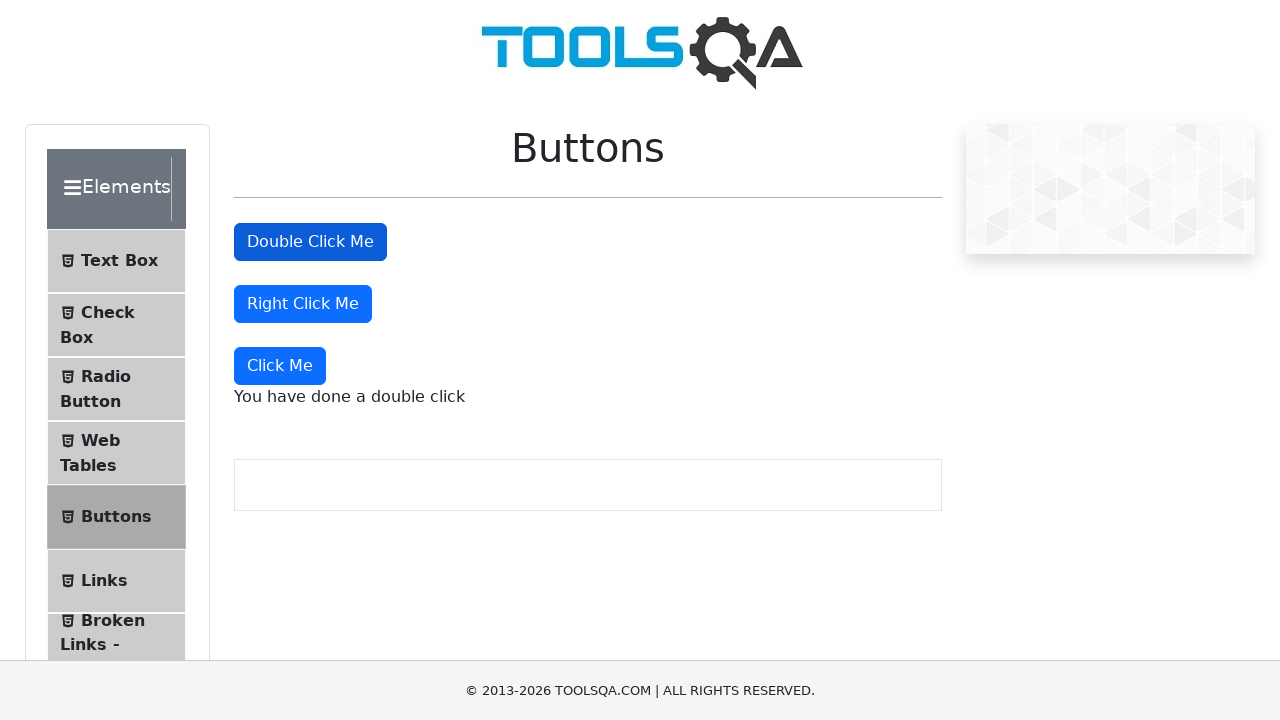